Tests the search functionality on an e-commerce site by searching for "iPhone" and verifying the search results page

Starting URL: https://ecommerce-playground.lambdatest.io/

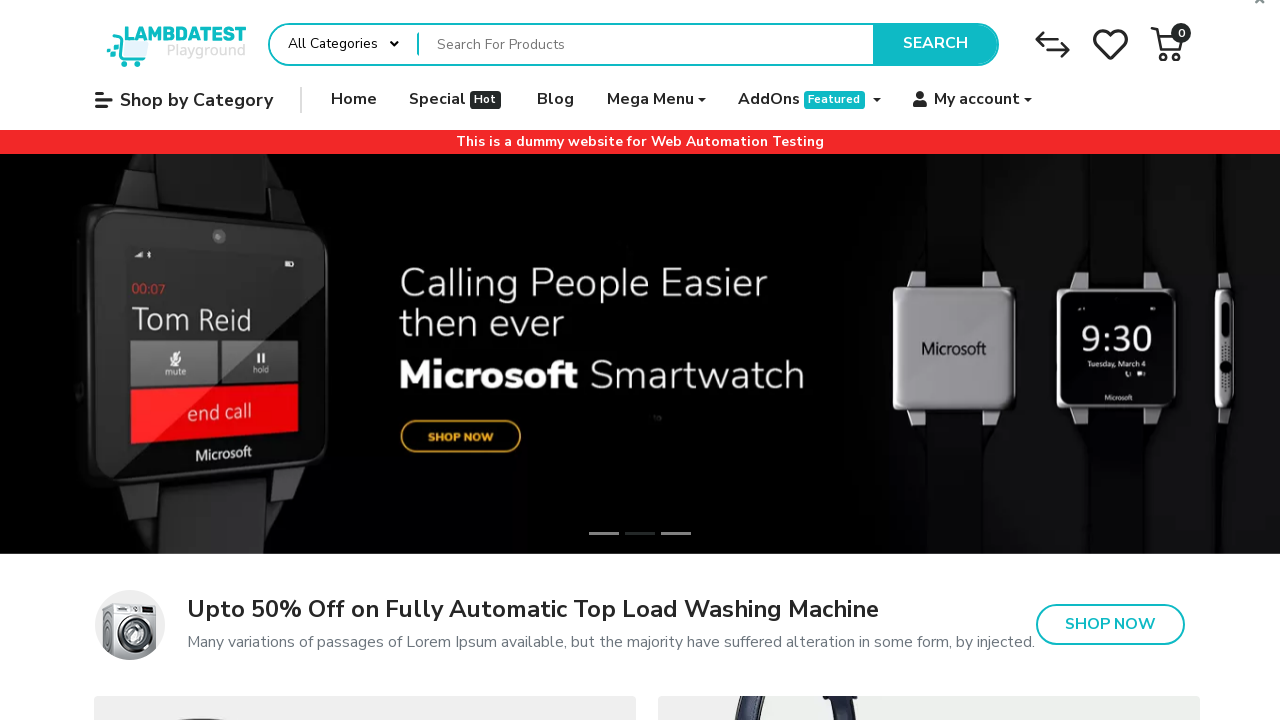

Filled search field with 'iPhone' on //input[@placeholder='Search For Products']
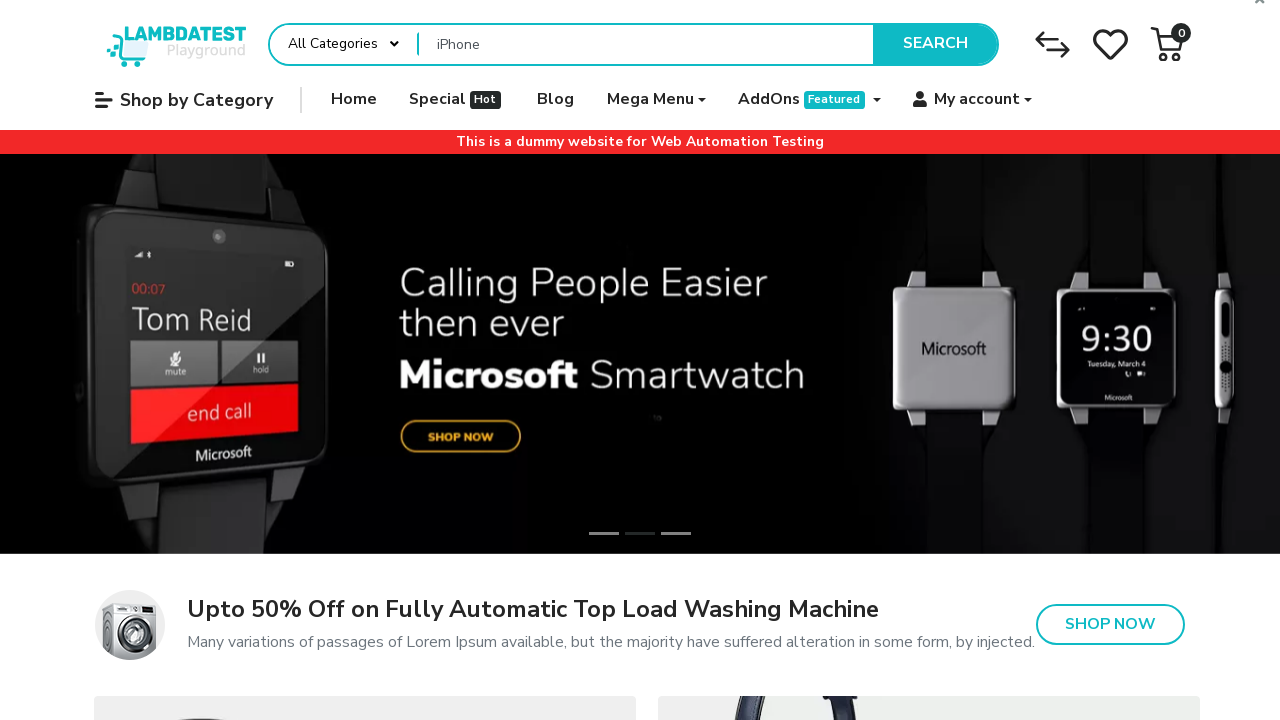

Clicked search button at (935, 44) on xpath=//button[text()='Search']
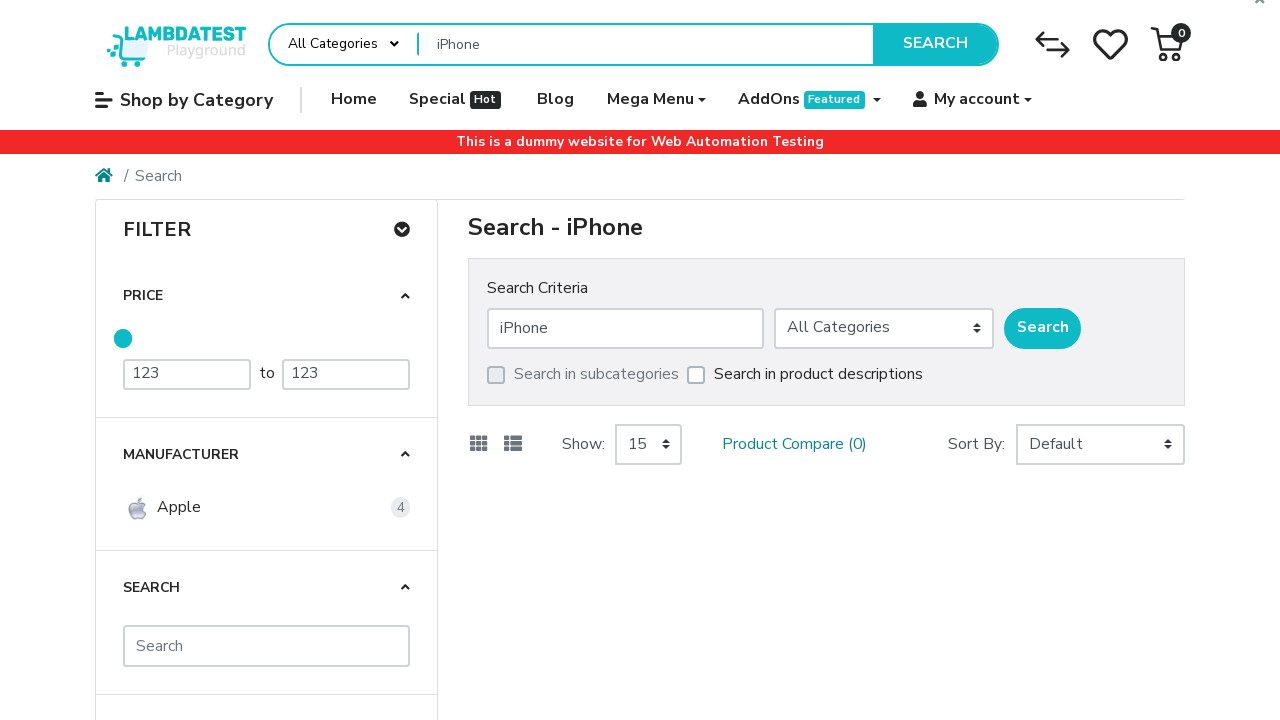

Search results page loaded
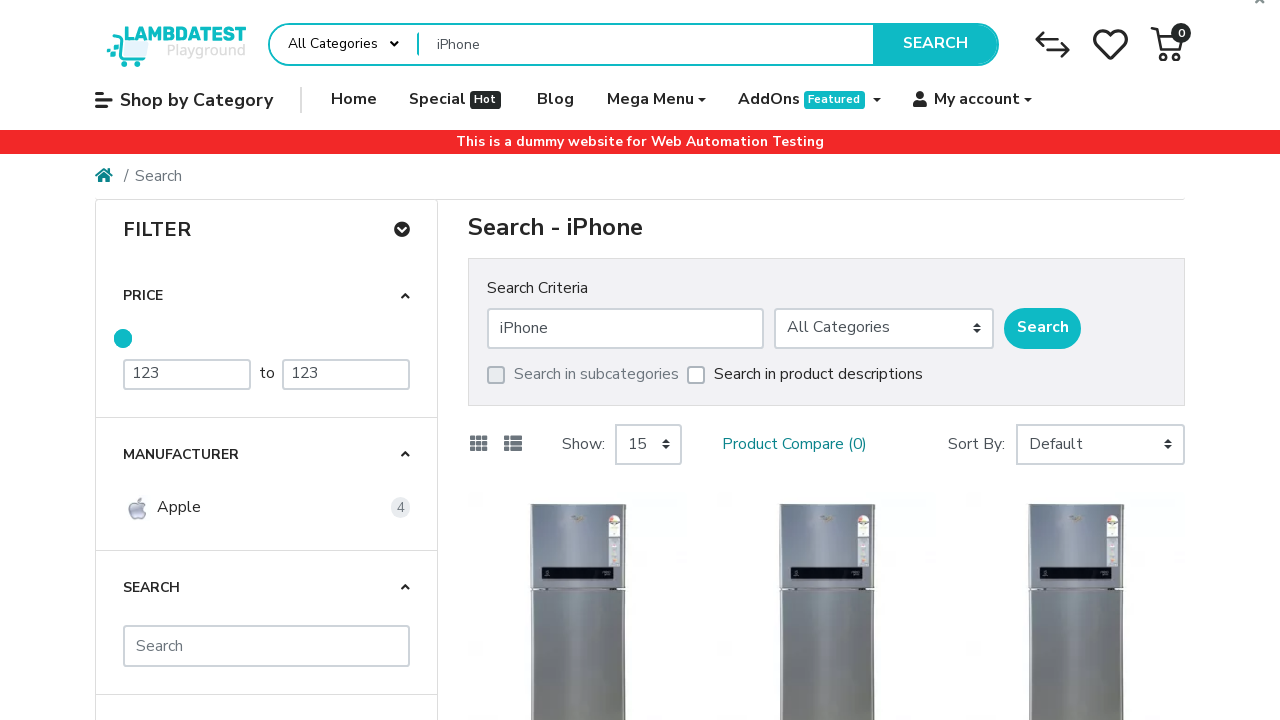

Retrieved search results heading text
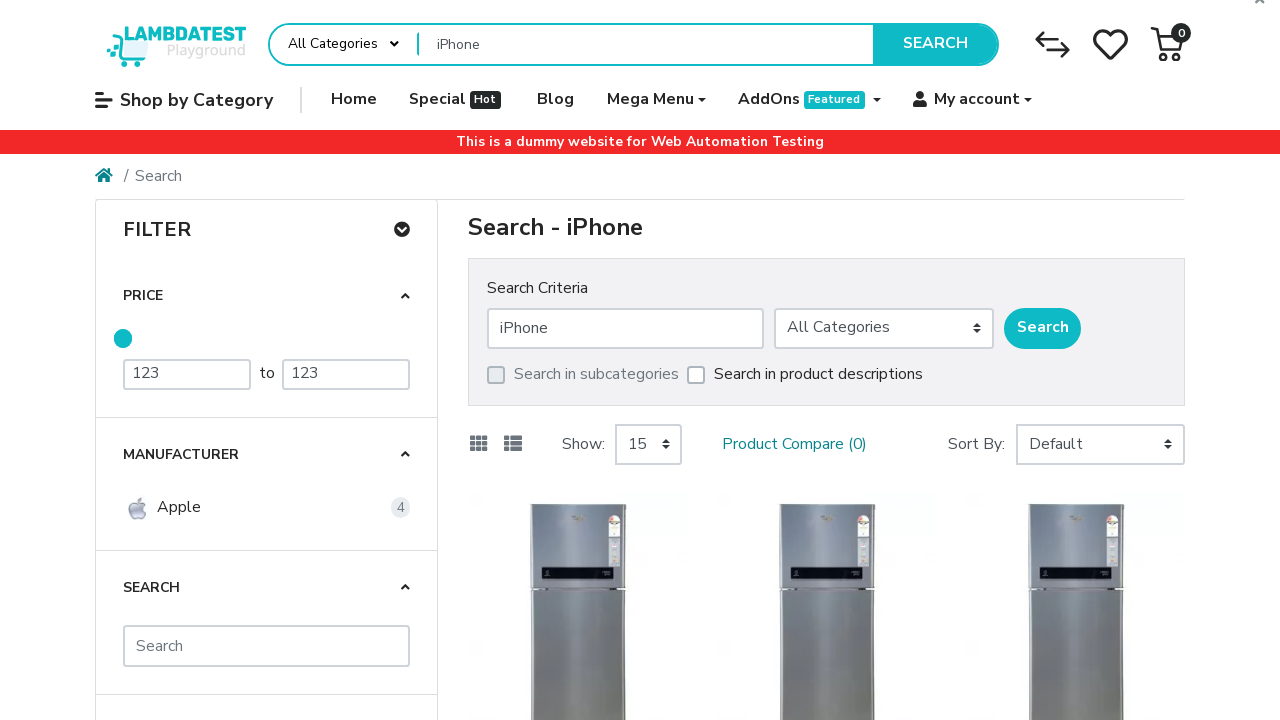

Verified 'iPhone' appears in search results heading
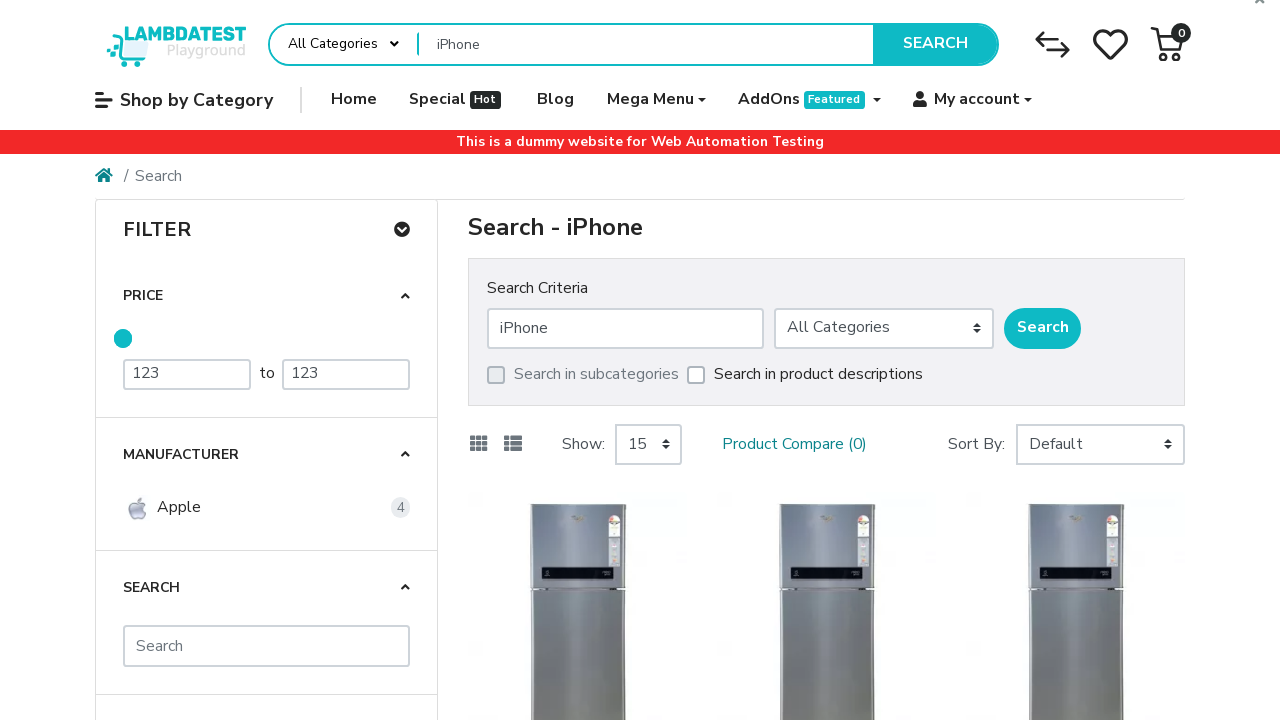

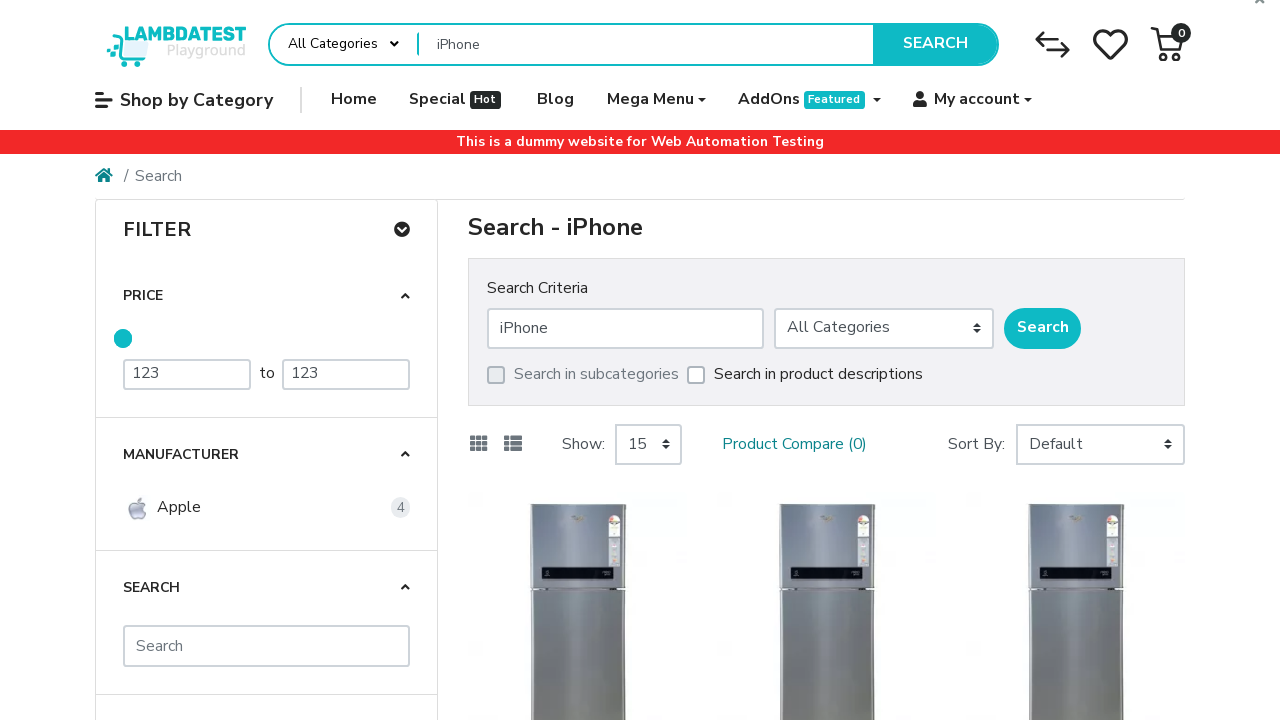